Tests that the homepage has exactly three sliders by navigating to Shop and back to Home, then verifying the slider count.

Starting URL: http://practice.automationtesting.in/

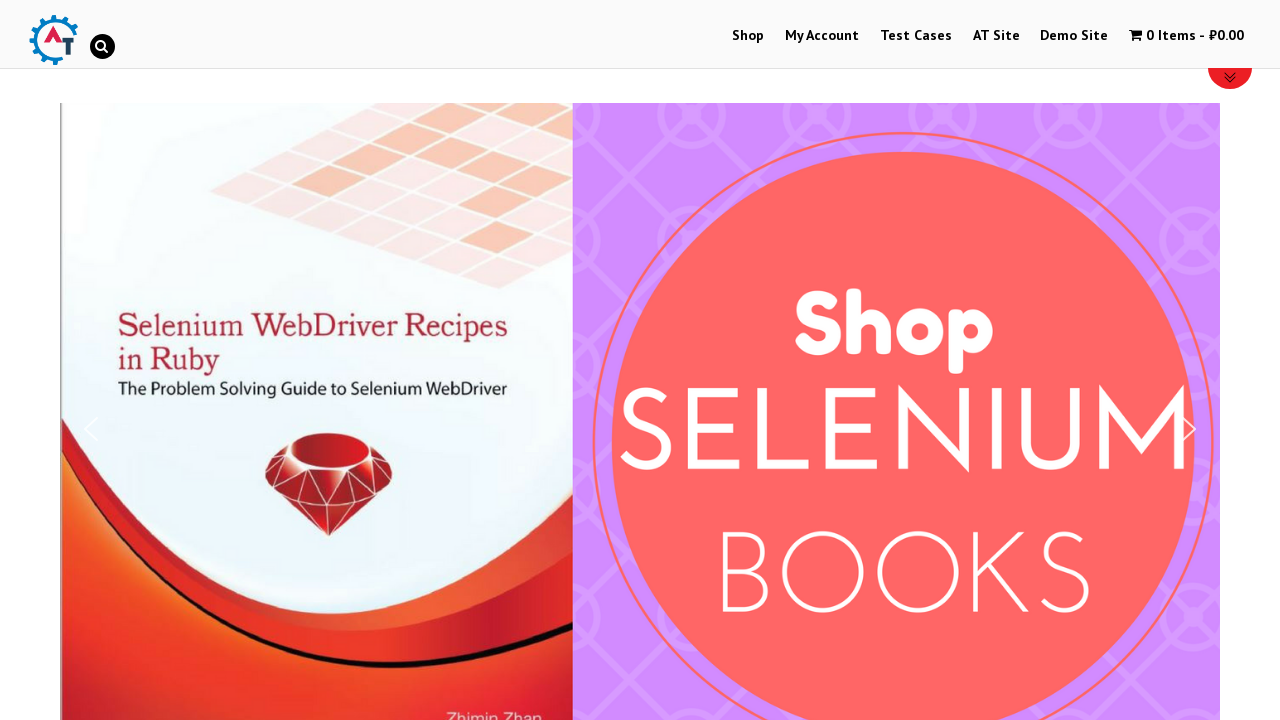

Clicked on Shop link at (748, 36) on xpath=//a[contains(text(),'Shop')]
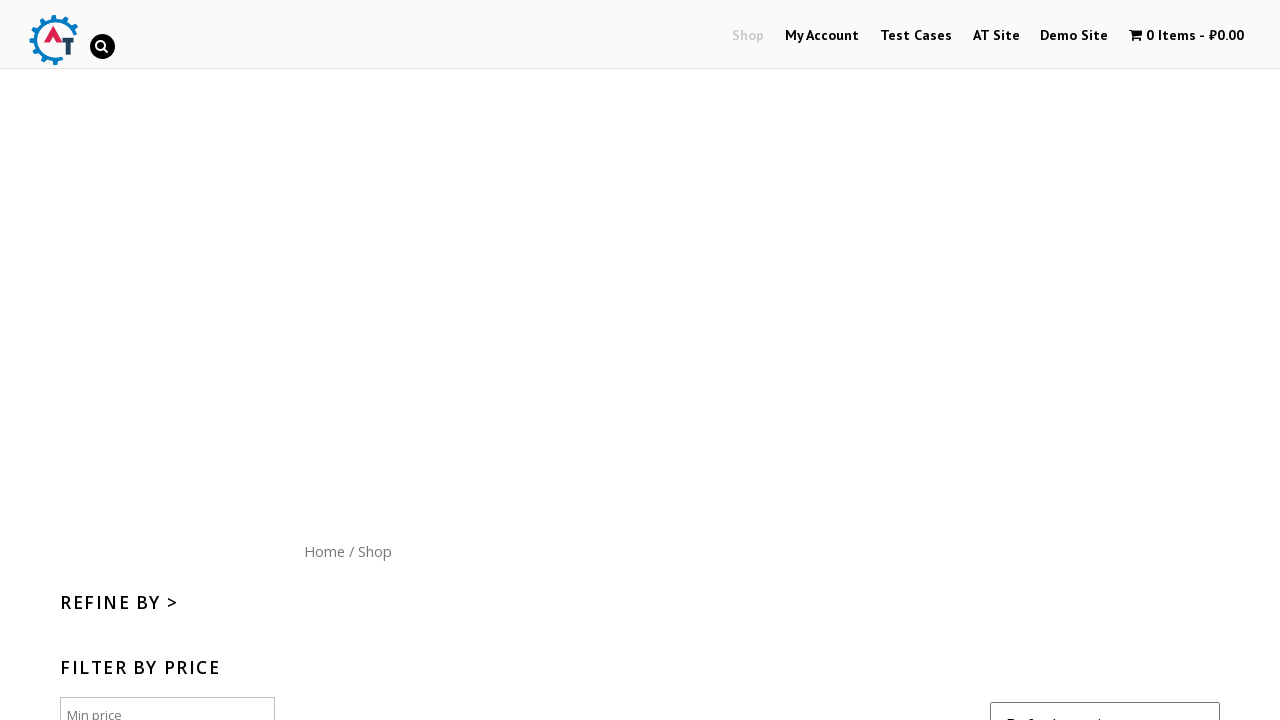

Clicked on Home link to return to homepage at (324, 551) on xpath=//a[contains(text(),'Home')]
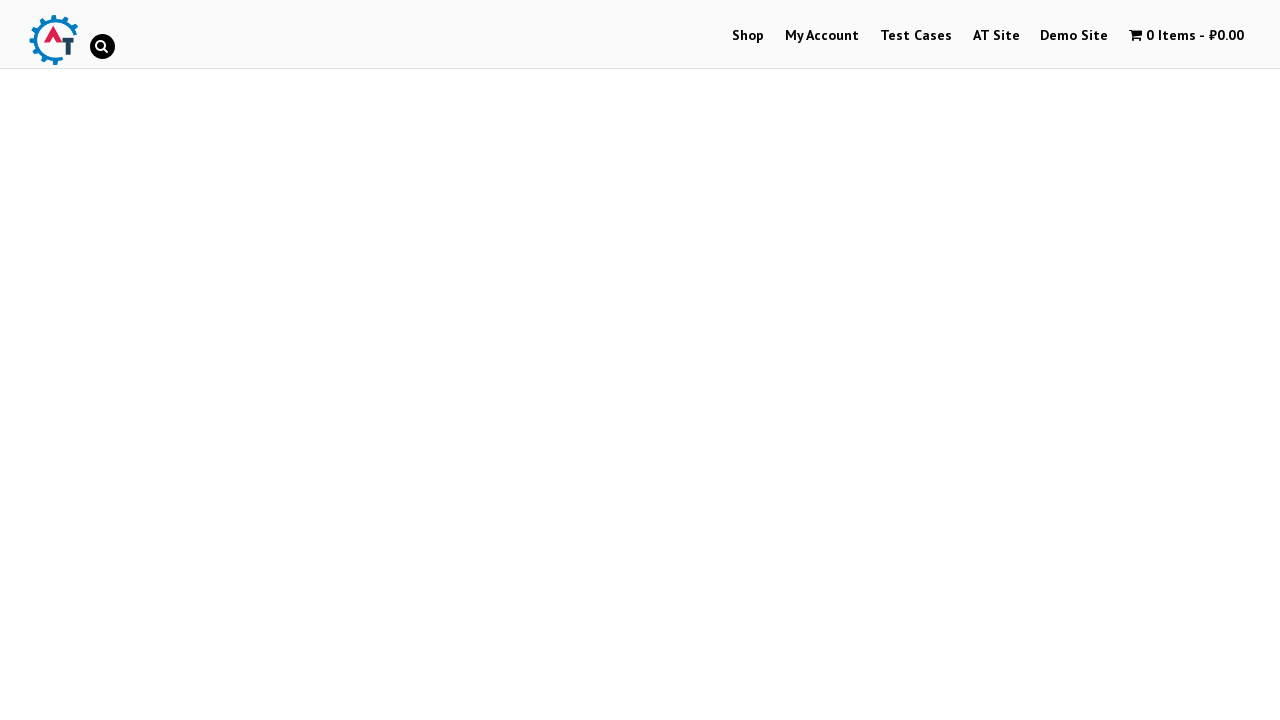

Waited for slider container to load
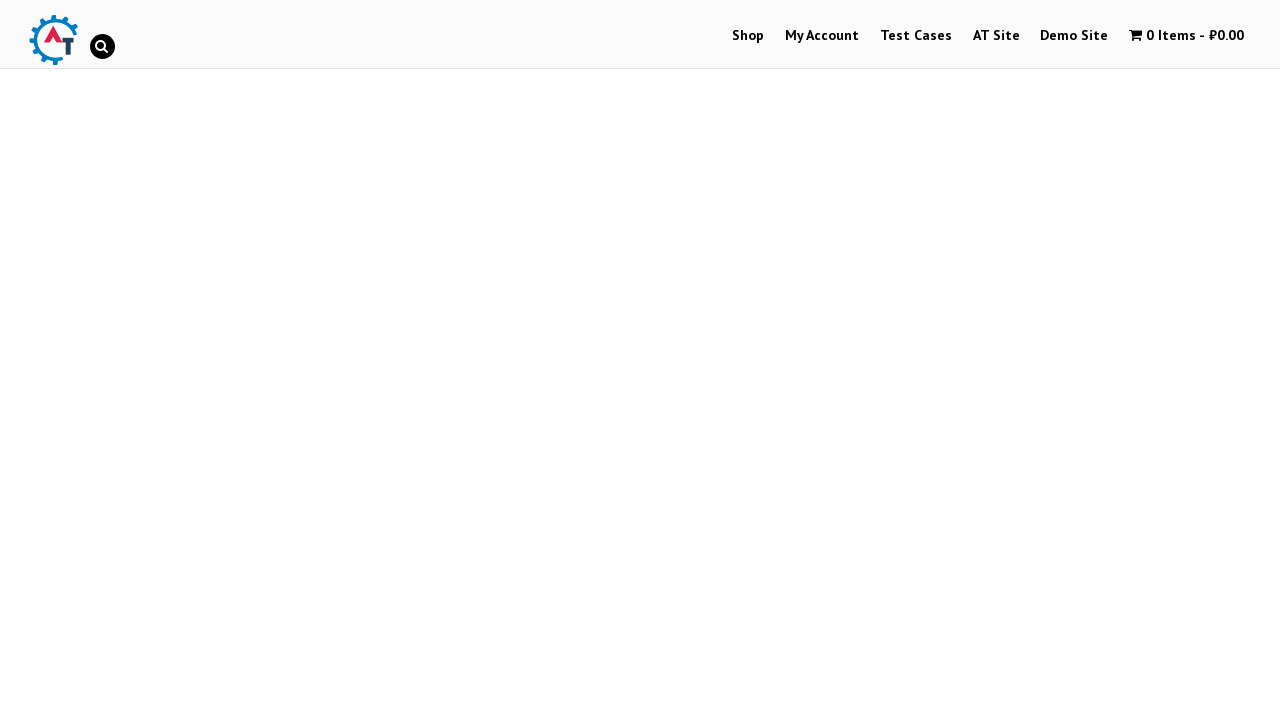

Retrieved all slider elements - found 3 sliders
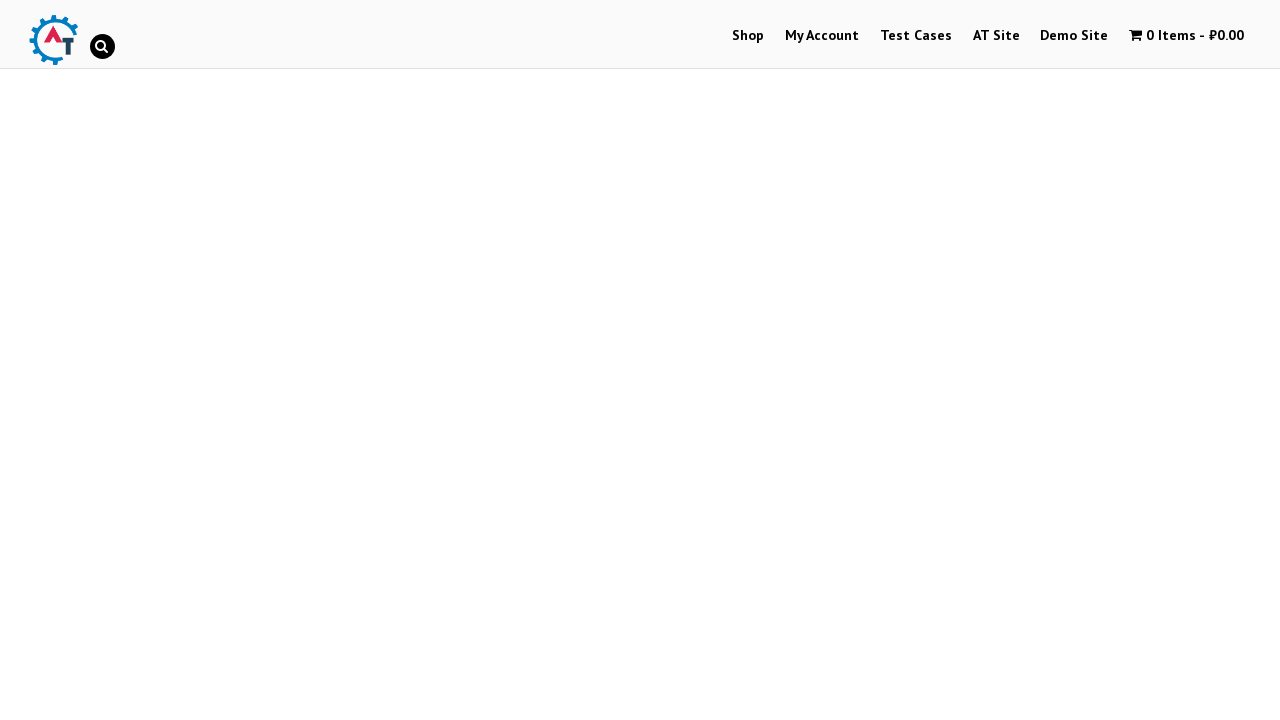

Verified that homepage has exactly 3 sliders
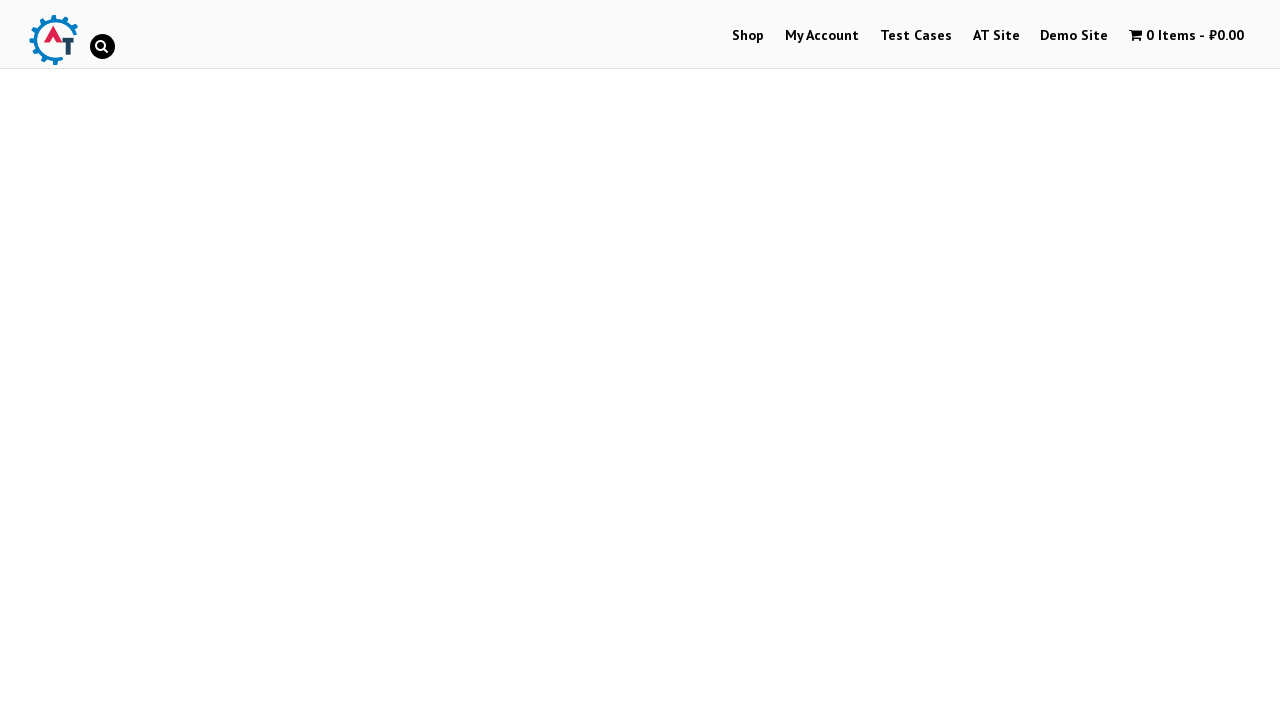

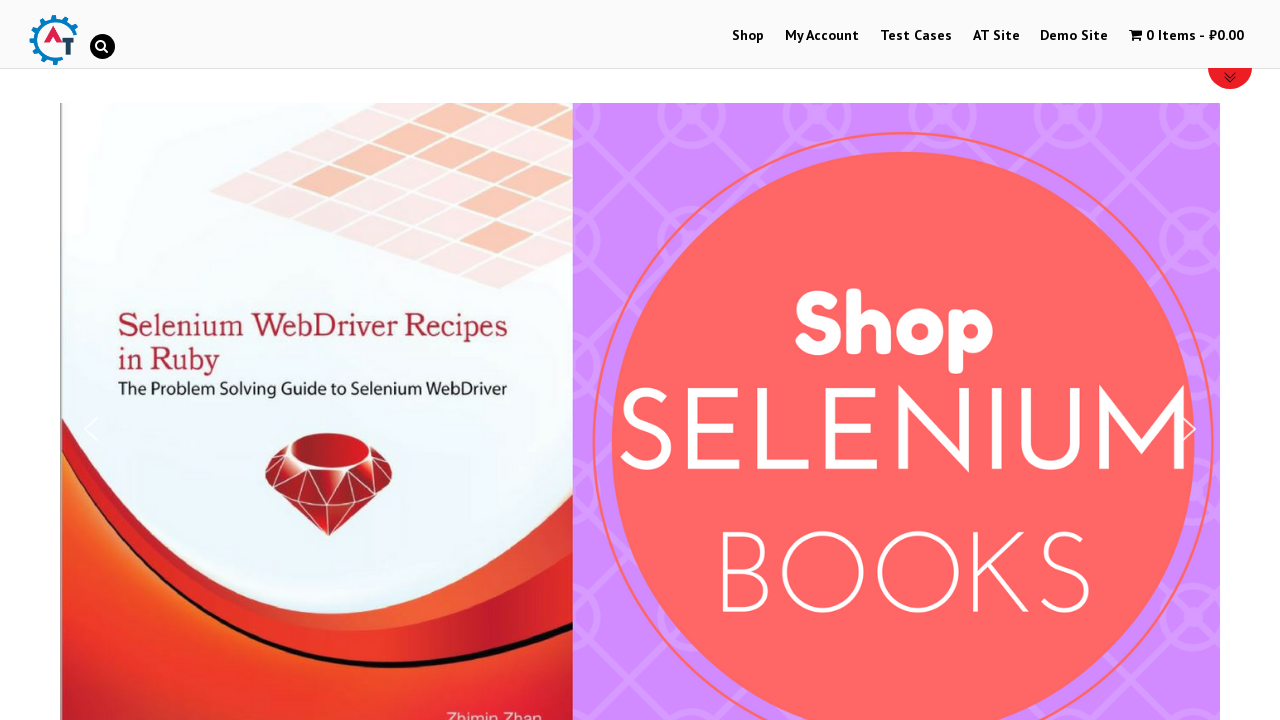